Tests a registration form by filling in first name, last name, and email fields, submitting the form, and verifying the success message appears.

Starting URL: http://suninjuly.github.io/registration2.html

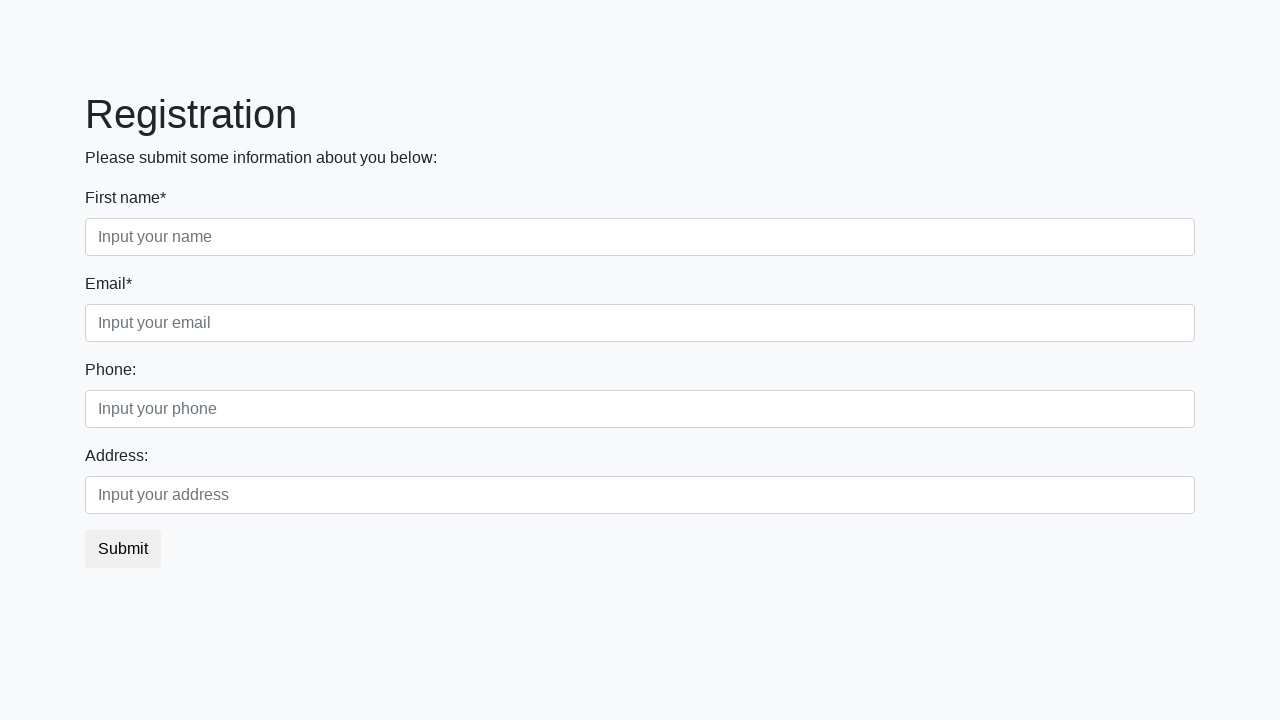

Filled first name field with 'Ivan' on .form-control.first
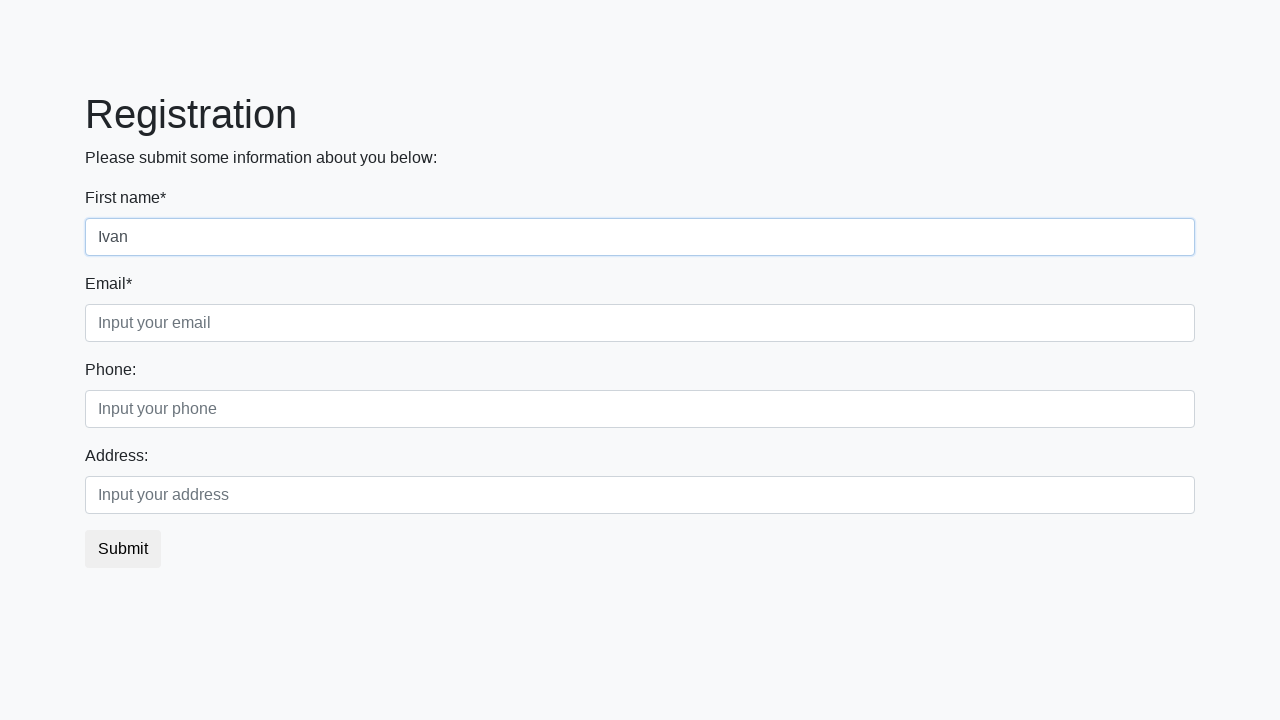

Filled last name field with 'Petrov' on .form-control.second
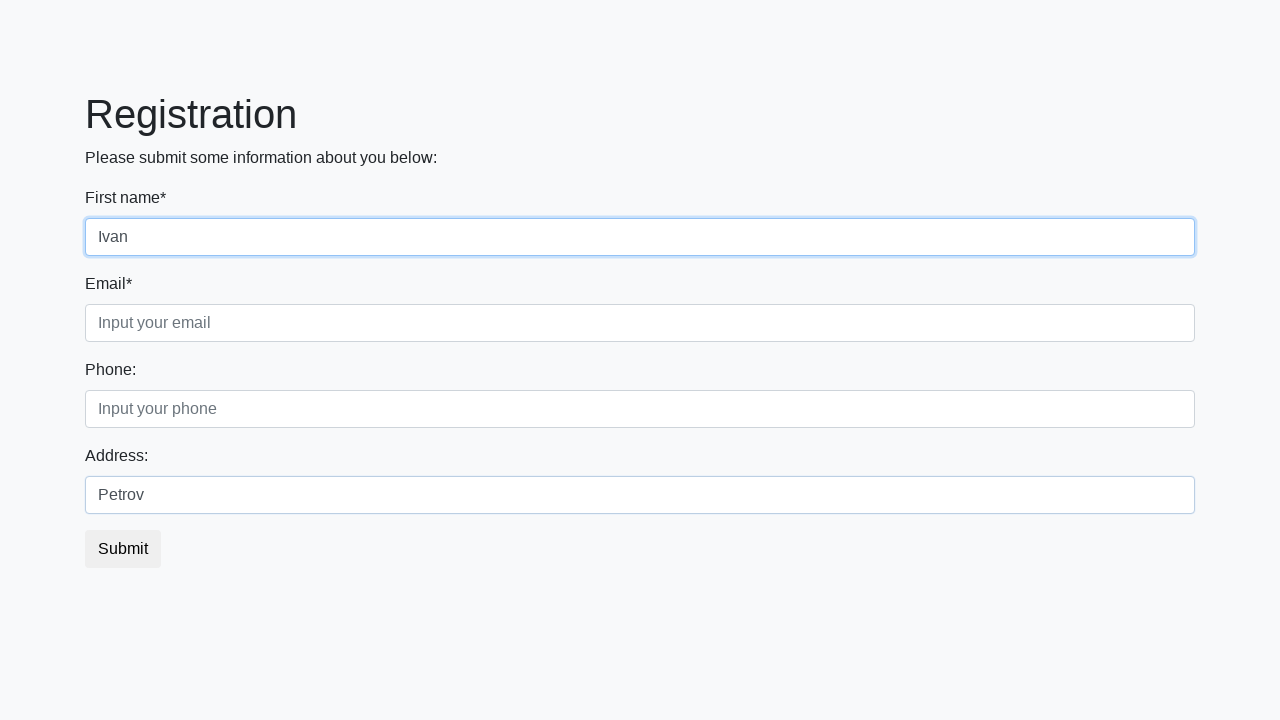

Filled email field with 'testuser@example.com' on .form-control.third
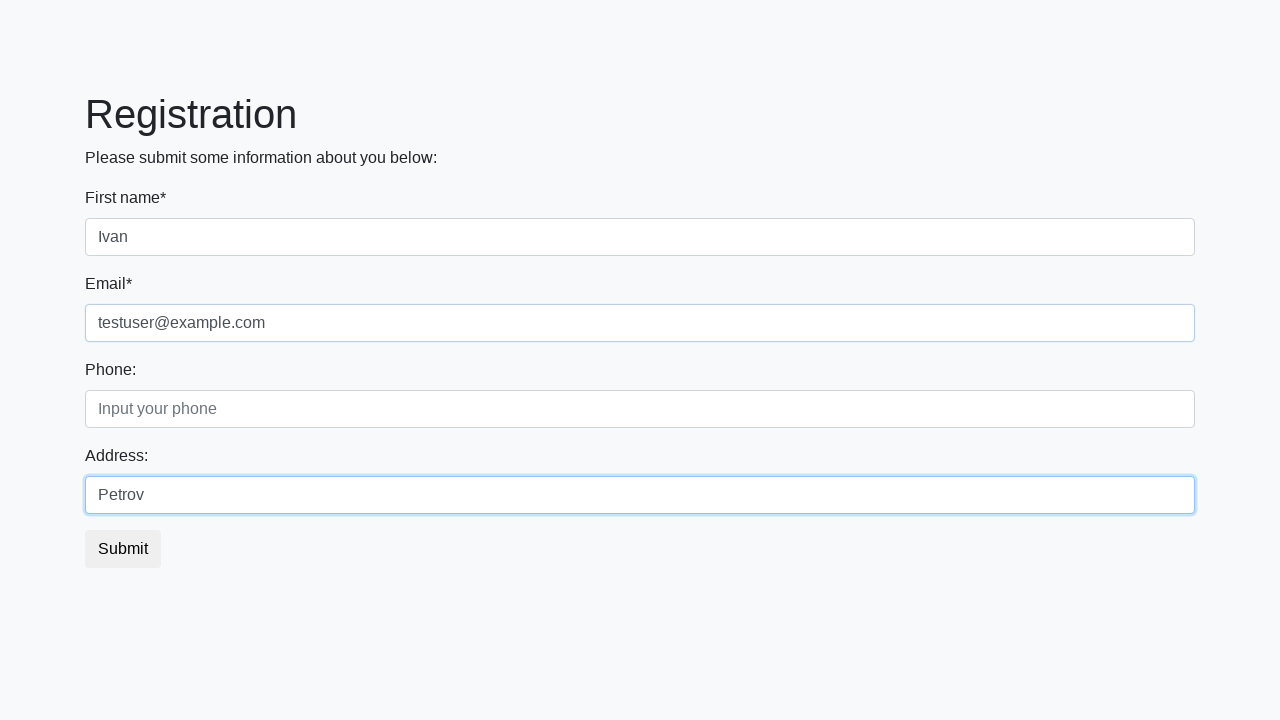

Clicked submit button to register at (123, 549) on button.btn
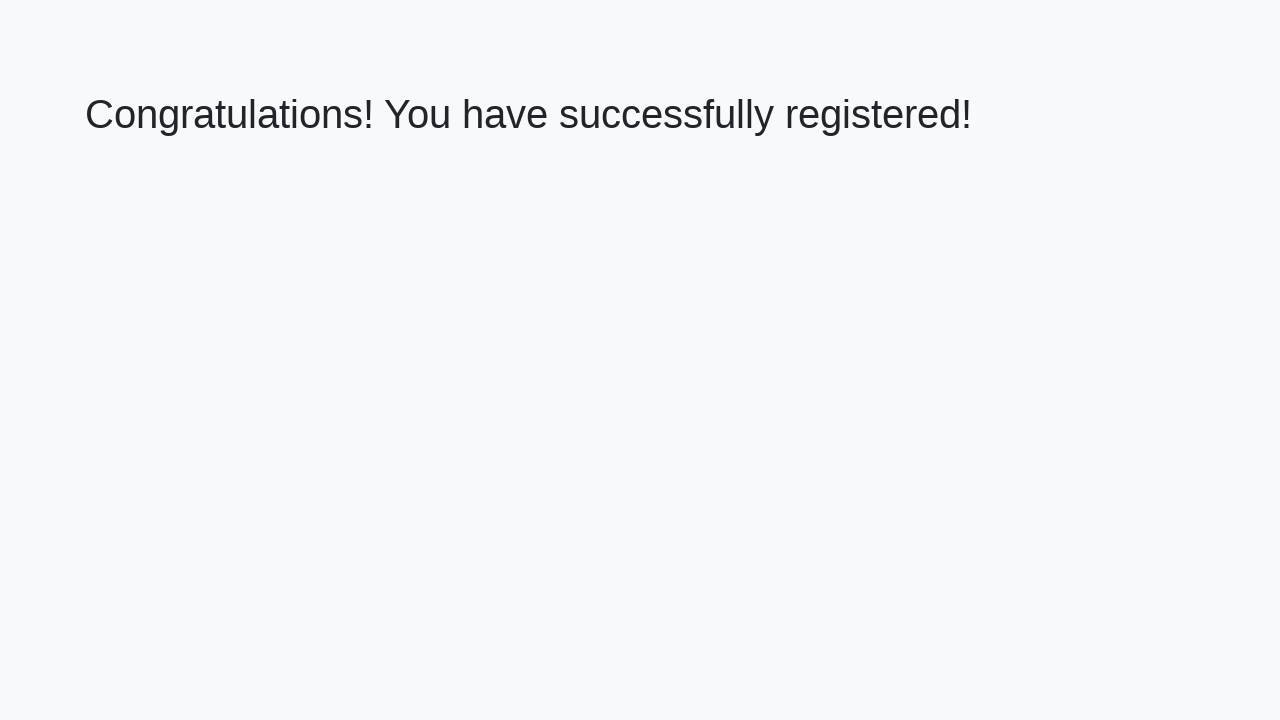

Success heading loaded after form submission
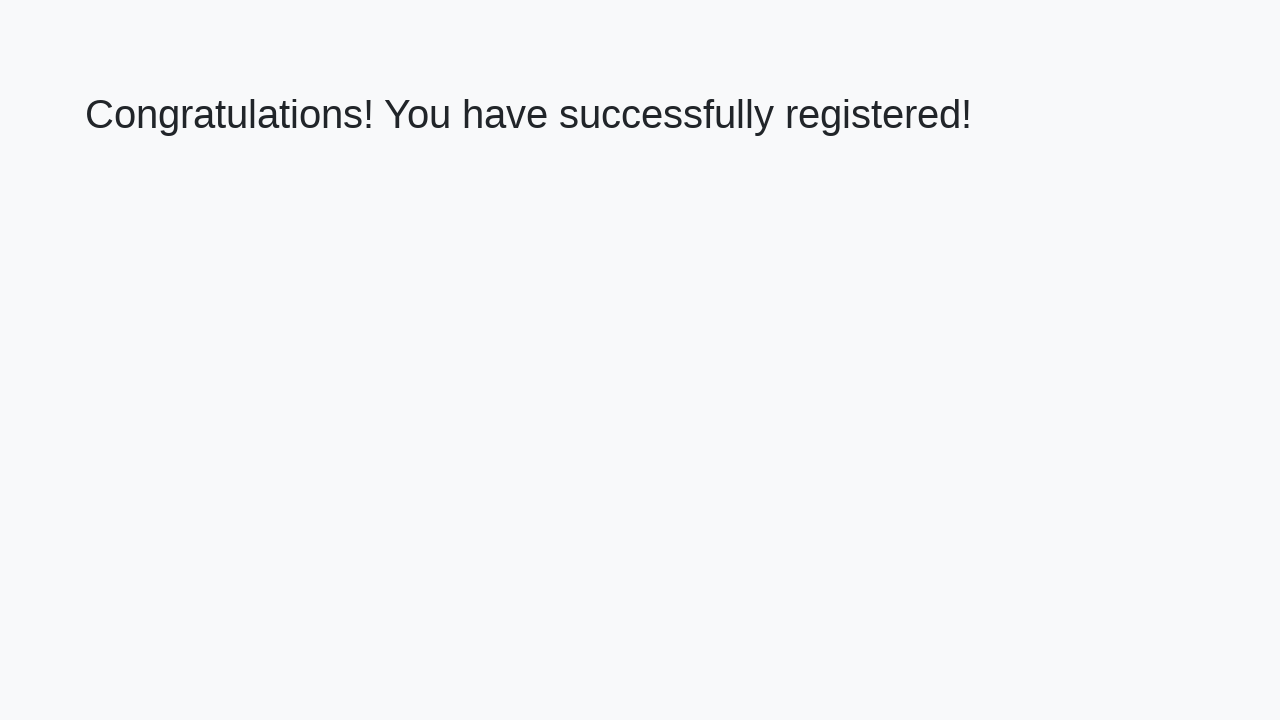

Retrieved success message text
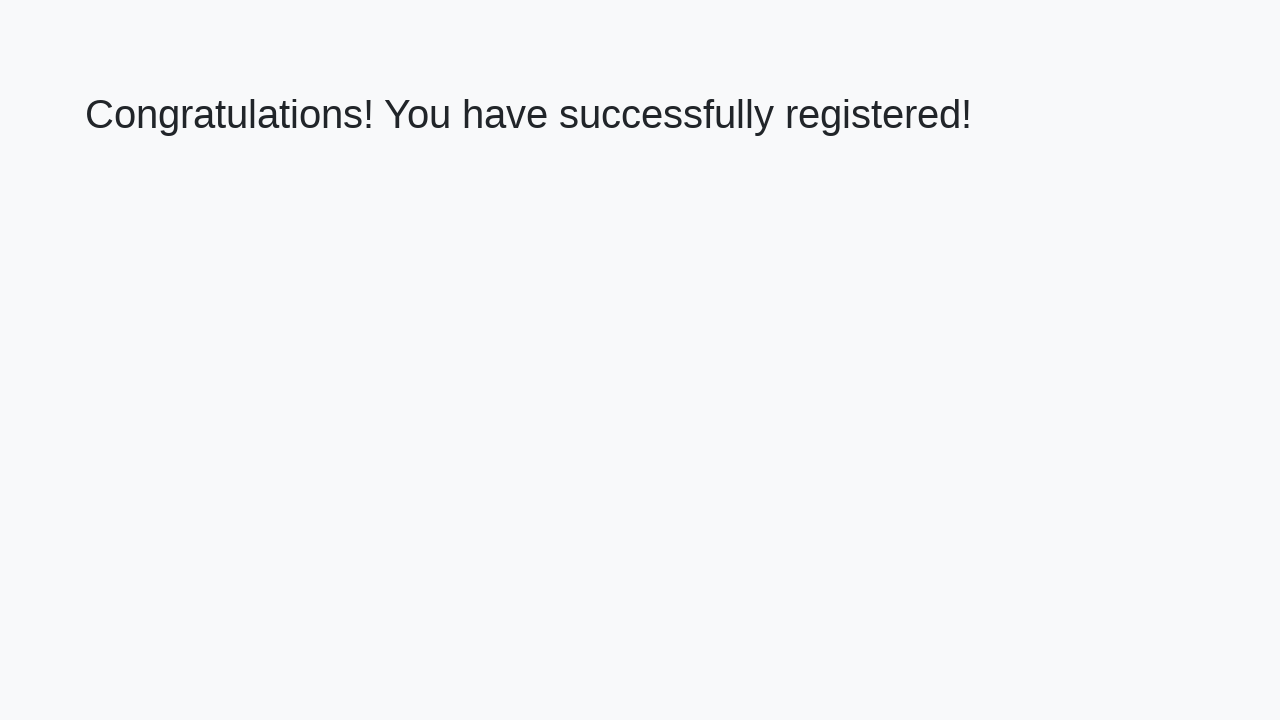

Verified success message: 'Congratulations! You have successfully registered!'
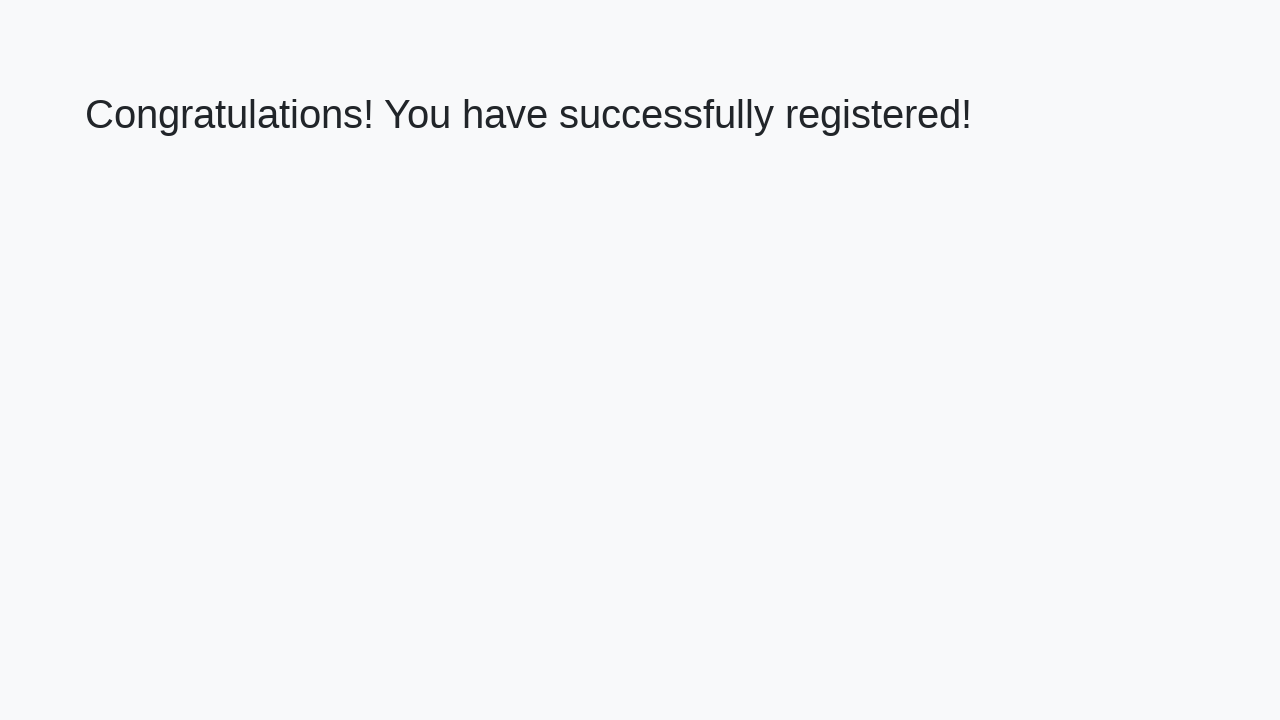

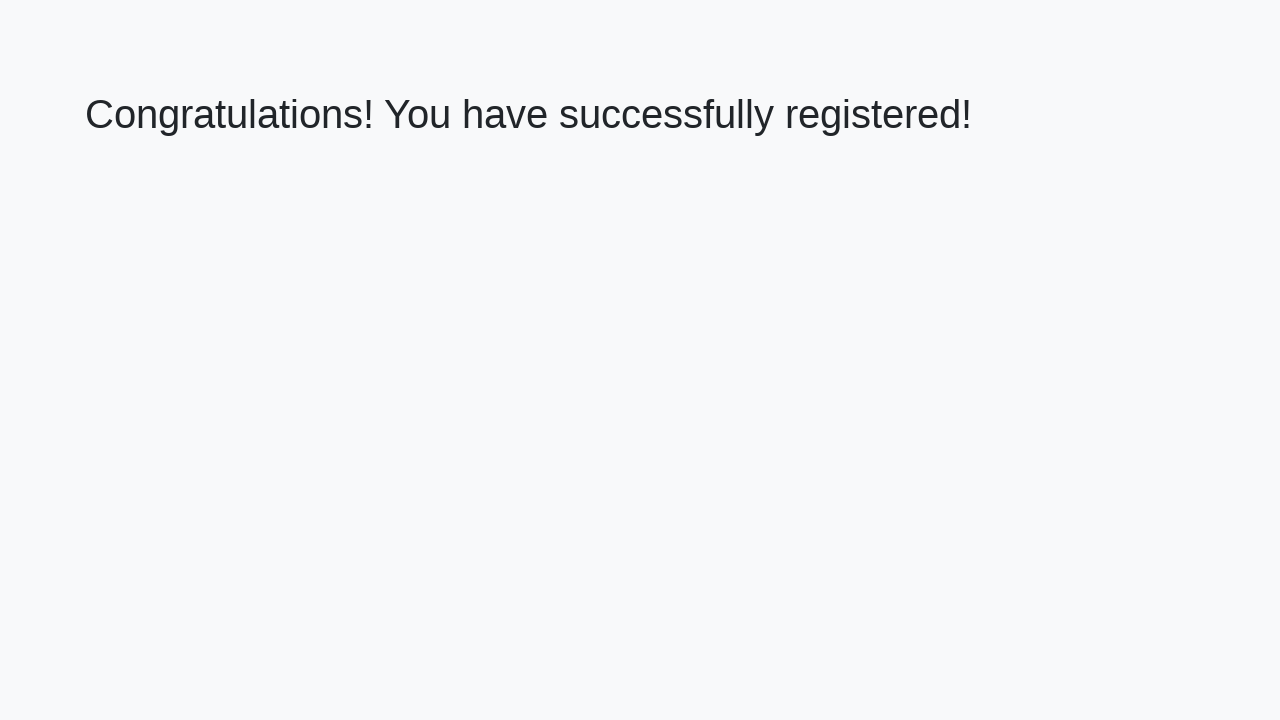